Tests clearing the complete state of all items by checking and unchecking toggle-all

Starting URL: https://demo.playwright.dev/todomvc

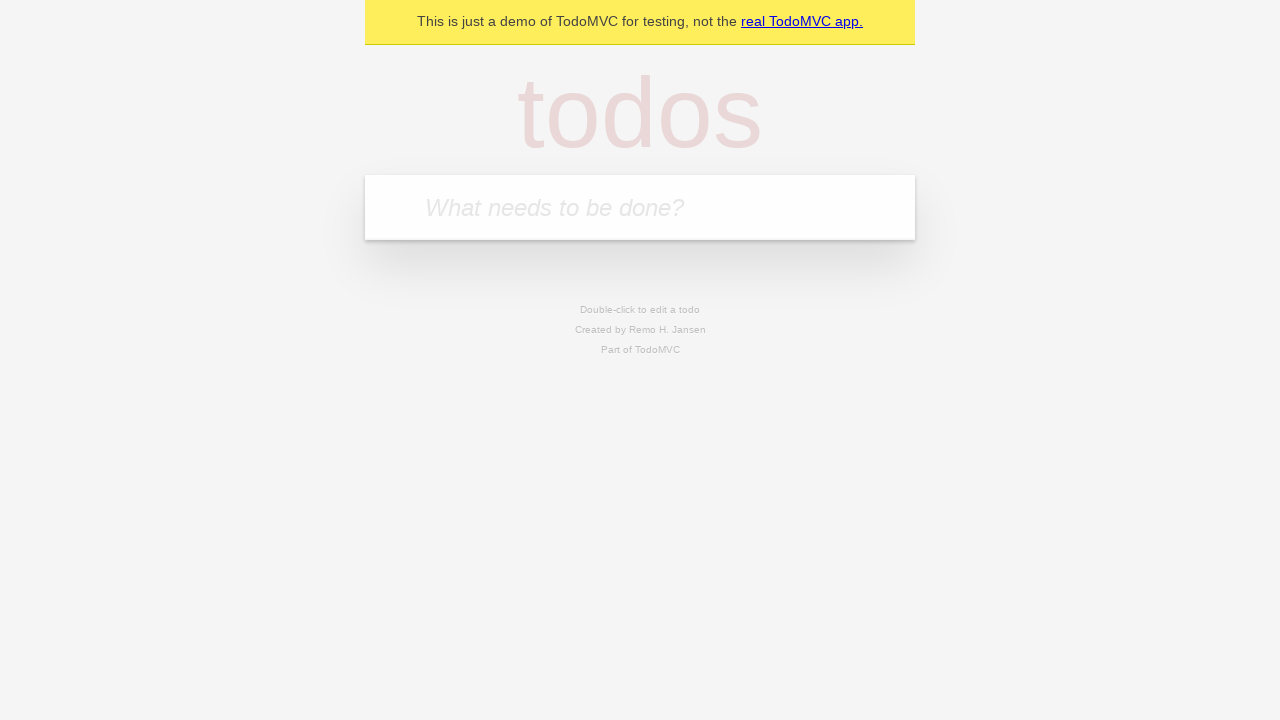

Filled new todo input with 'buy some cheese' on .new-todo
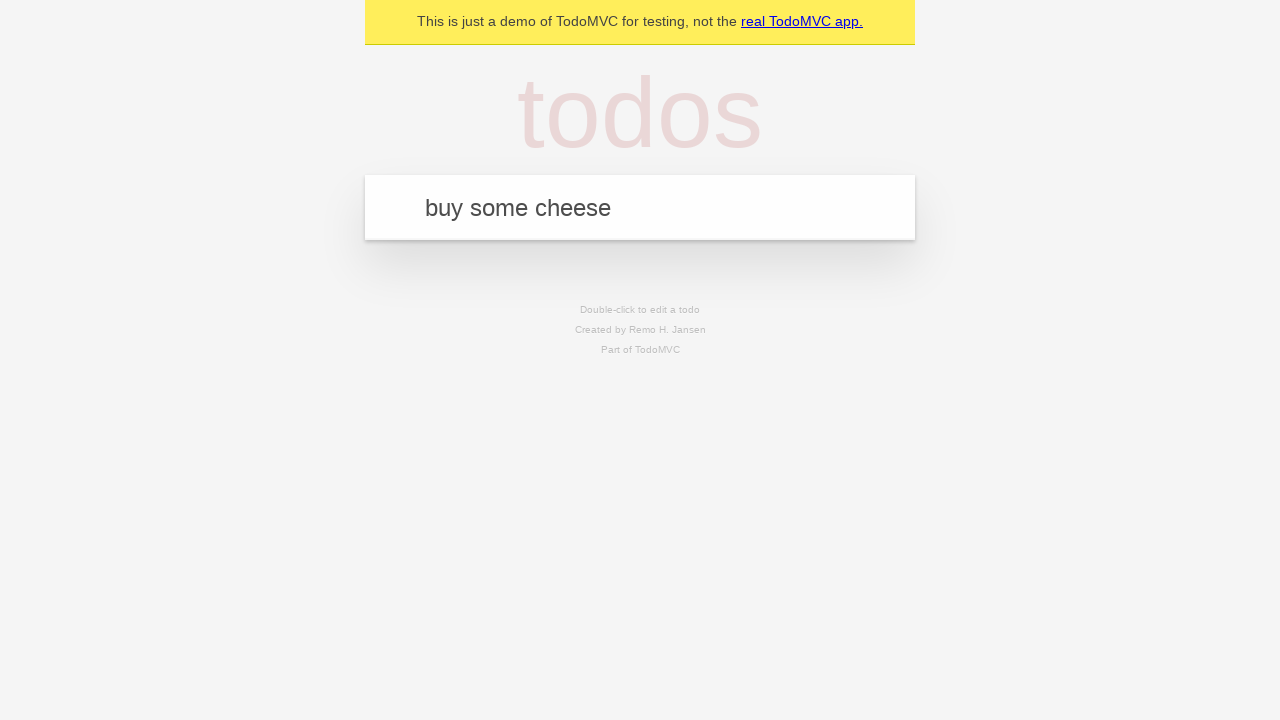

Pressed Enter to create first todo on .new-todo
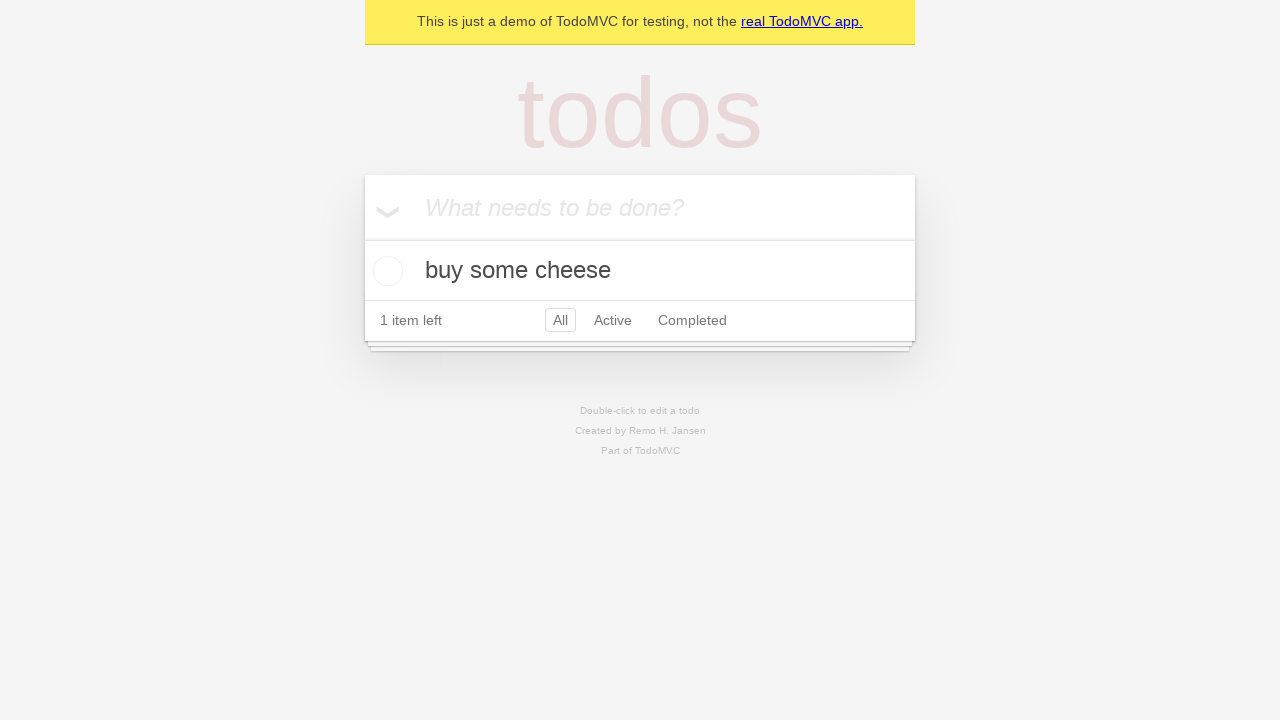

Filled new todo input with 'feed the cat' on .new-todo
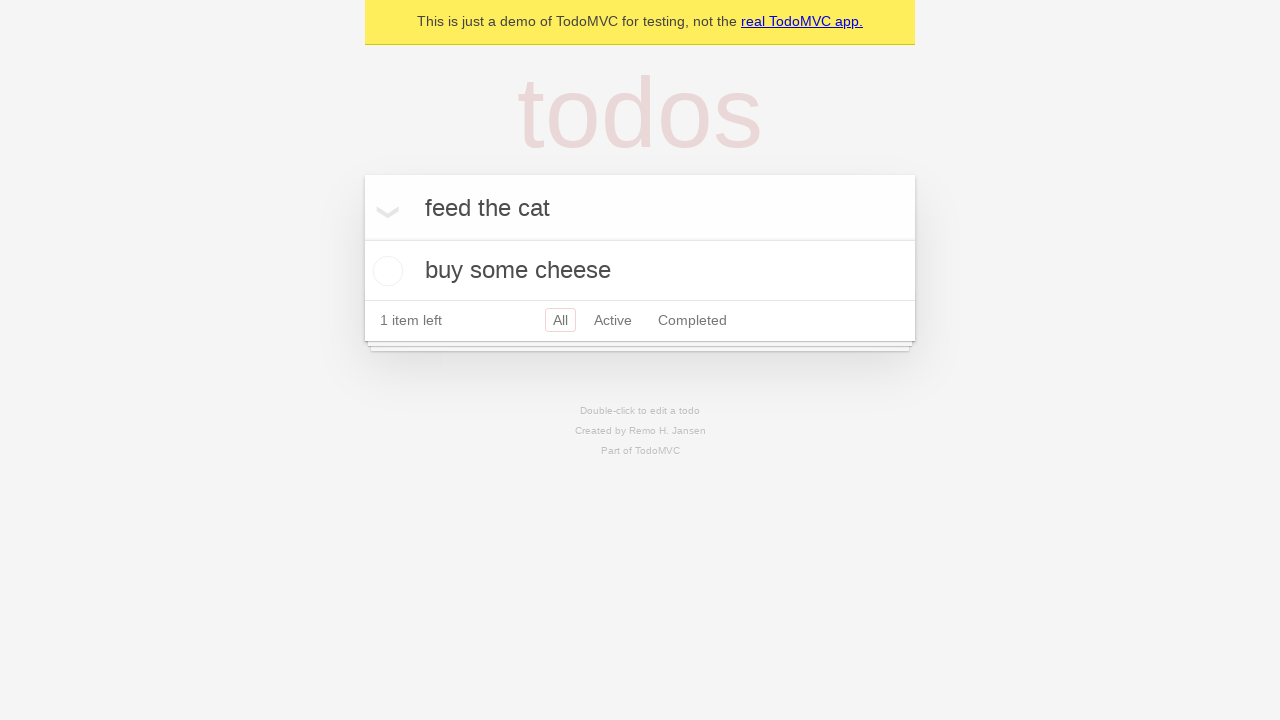

Pressed Enter to create second todo on .new-todo
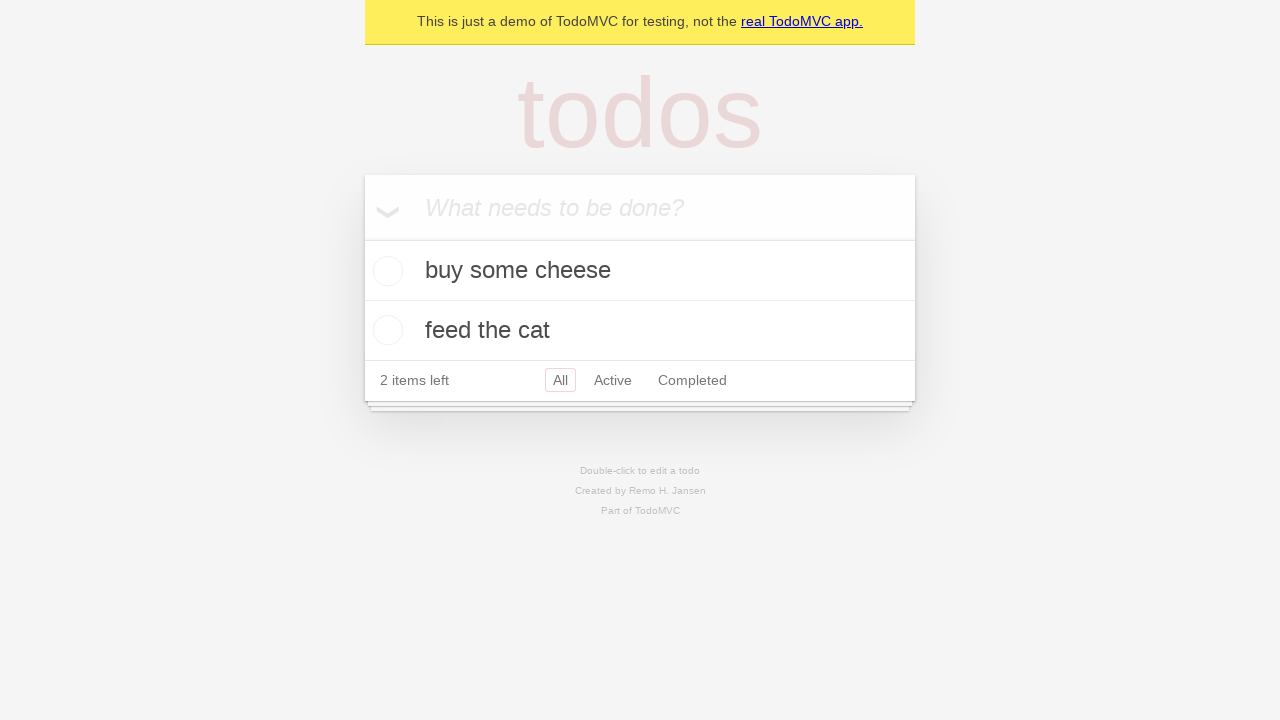

Filled new todo input with 'book a doctors appointment' on .new-todo
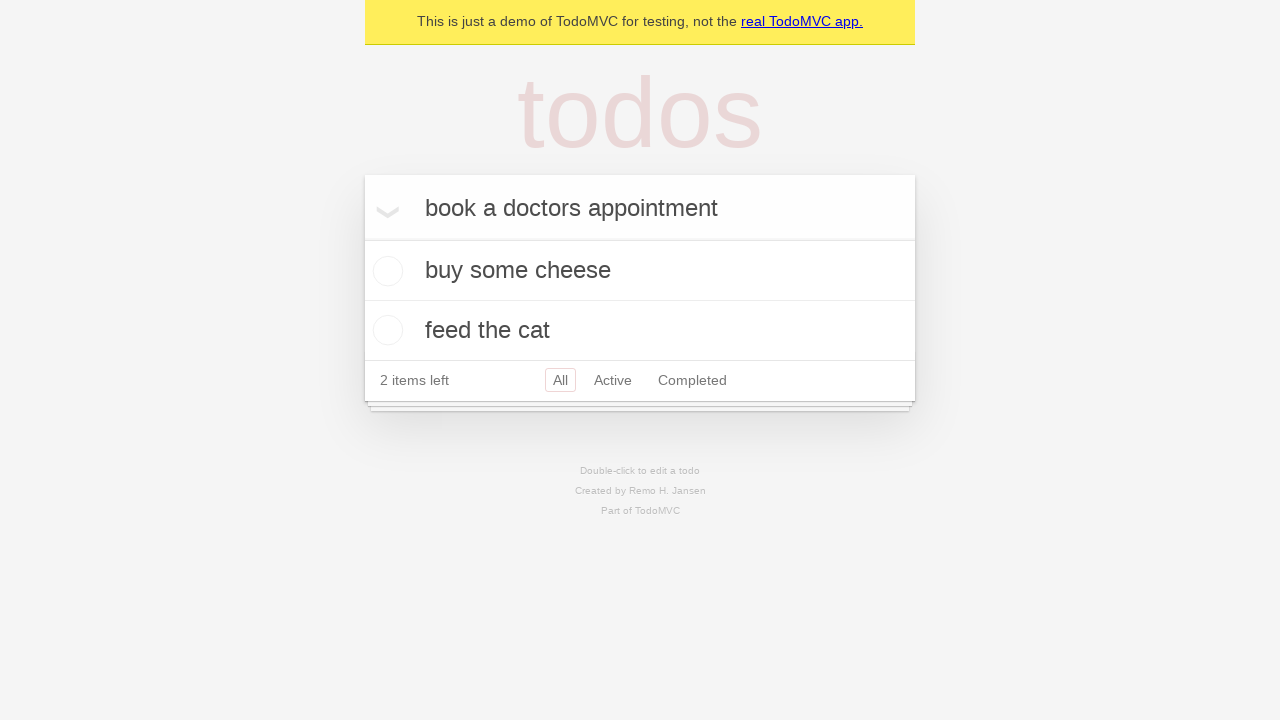

Pressed Enter to create third todo on .new-todo
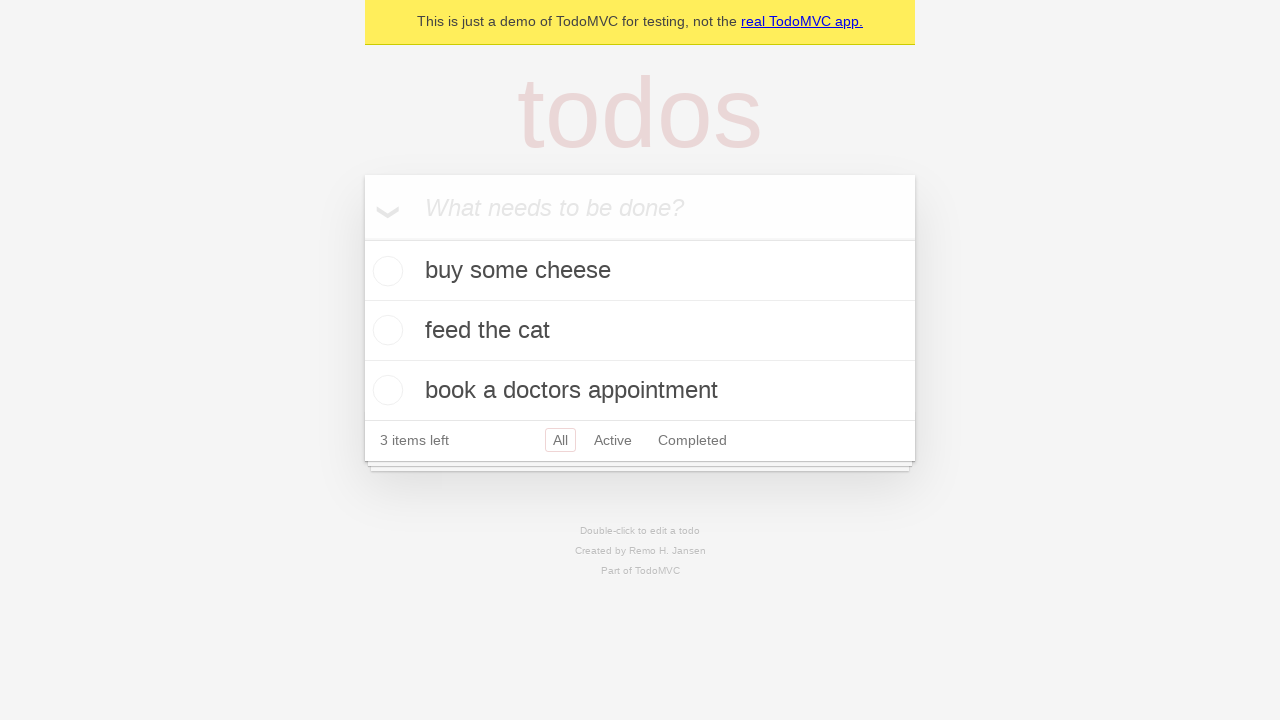

Clicked toggle-all to mark all items as complete at (362, 238) on .toggle-all
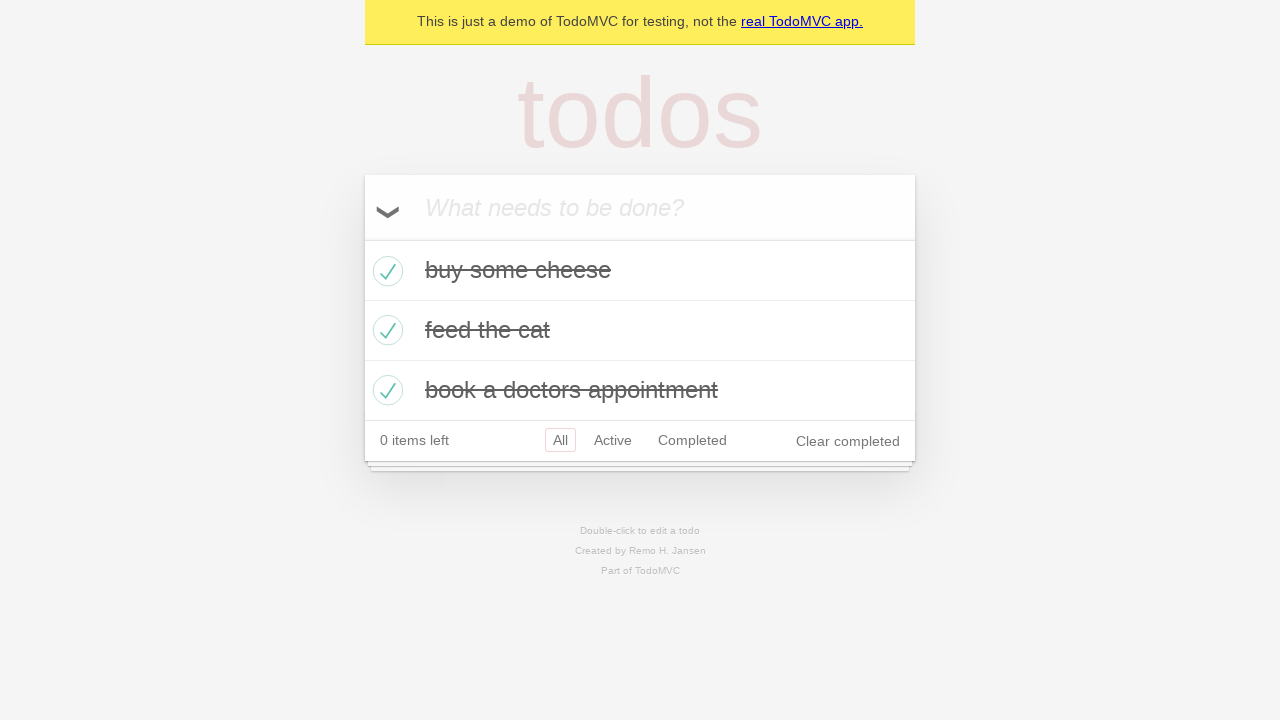

Clicked toggle-all to mark all items as incomplete at (362, 238) on .toggle-all
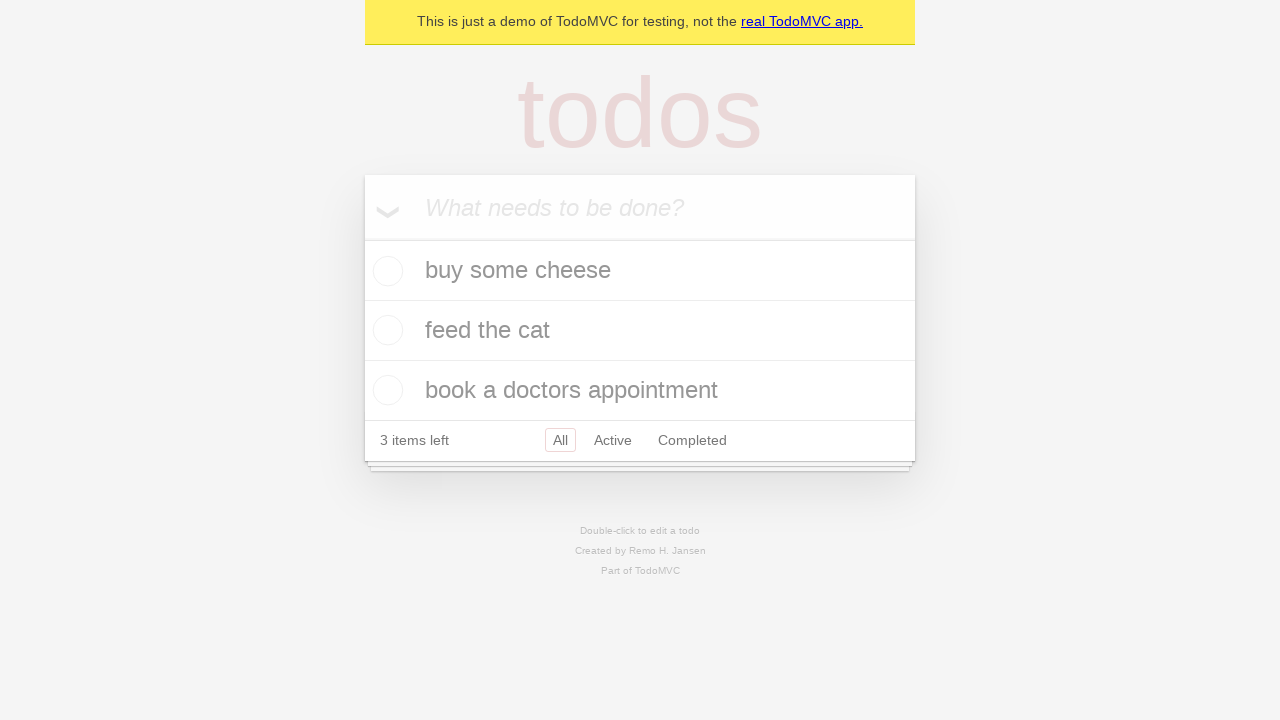

Verified all todo items are displayed in uncompleted state
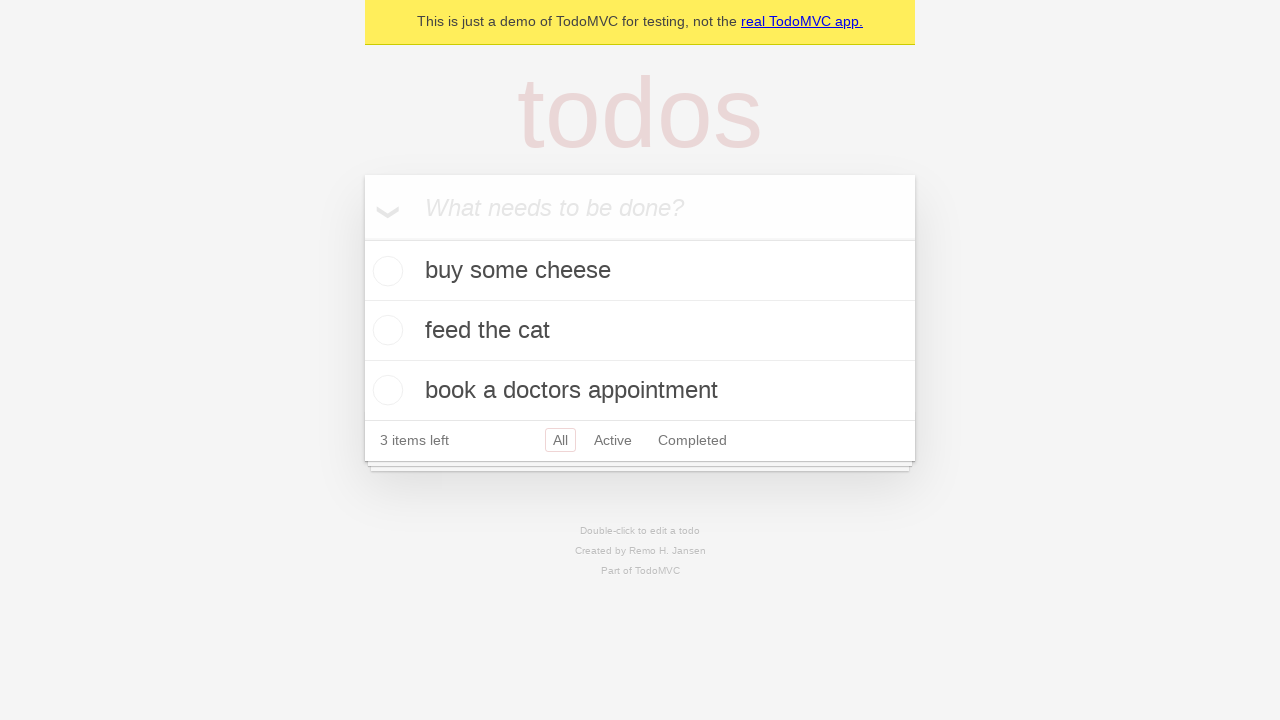

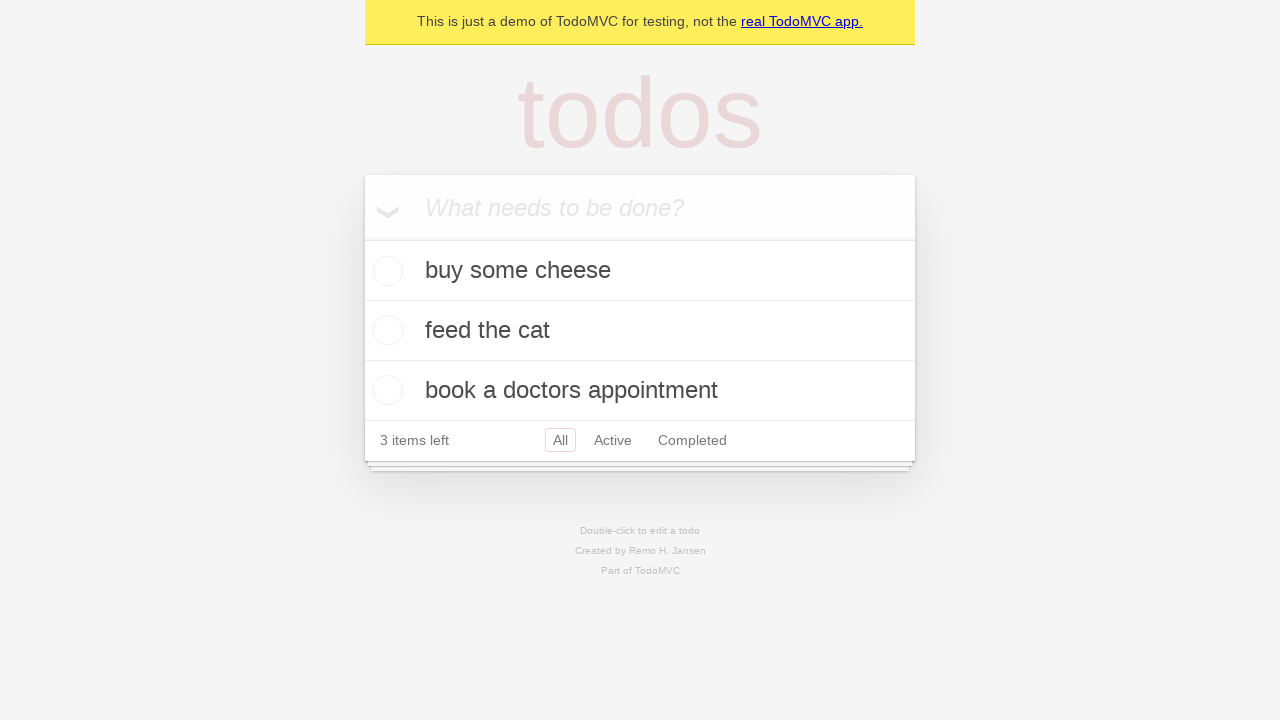